Tests dropdown functionality by selecting a currency option from a static dropdown menu

Starting URL: https://rahulshettyacademy.com/dropdownsPractise/

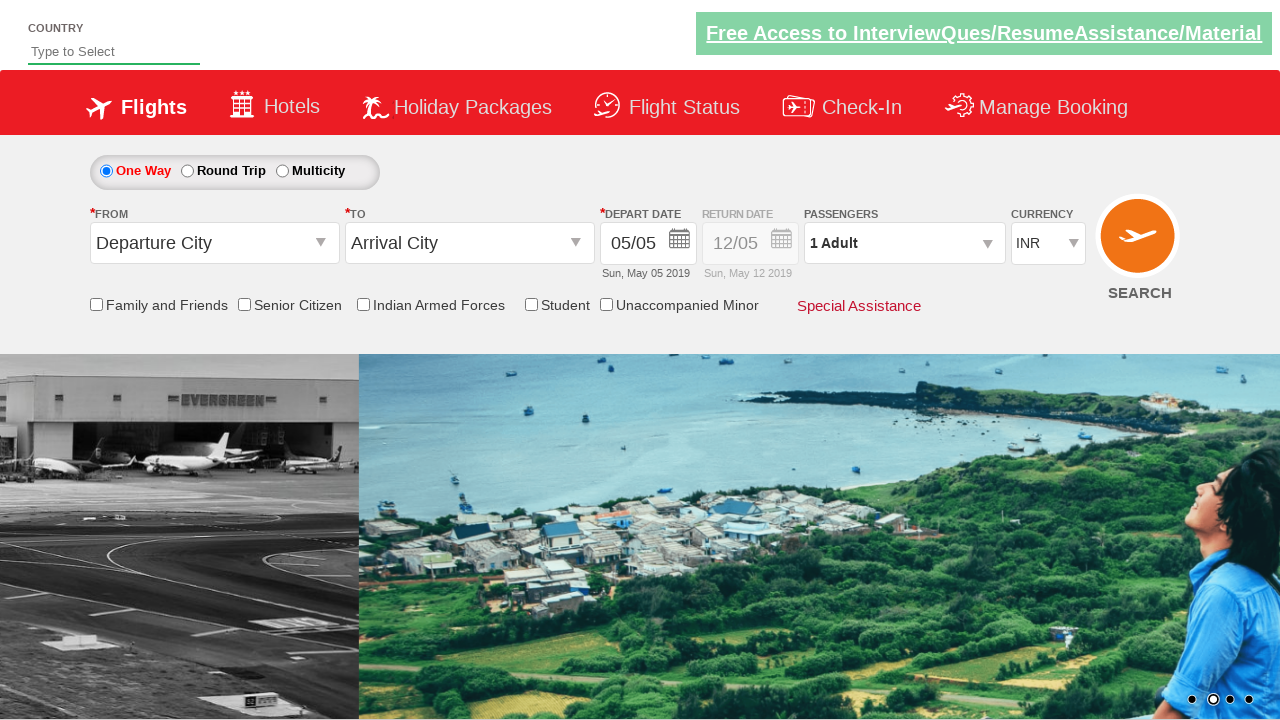

Navigated to dropdownsPractise page
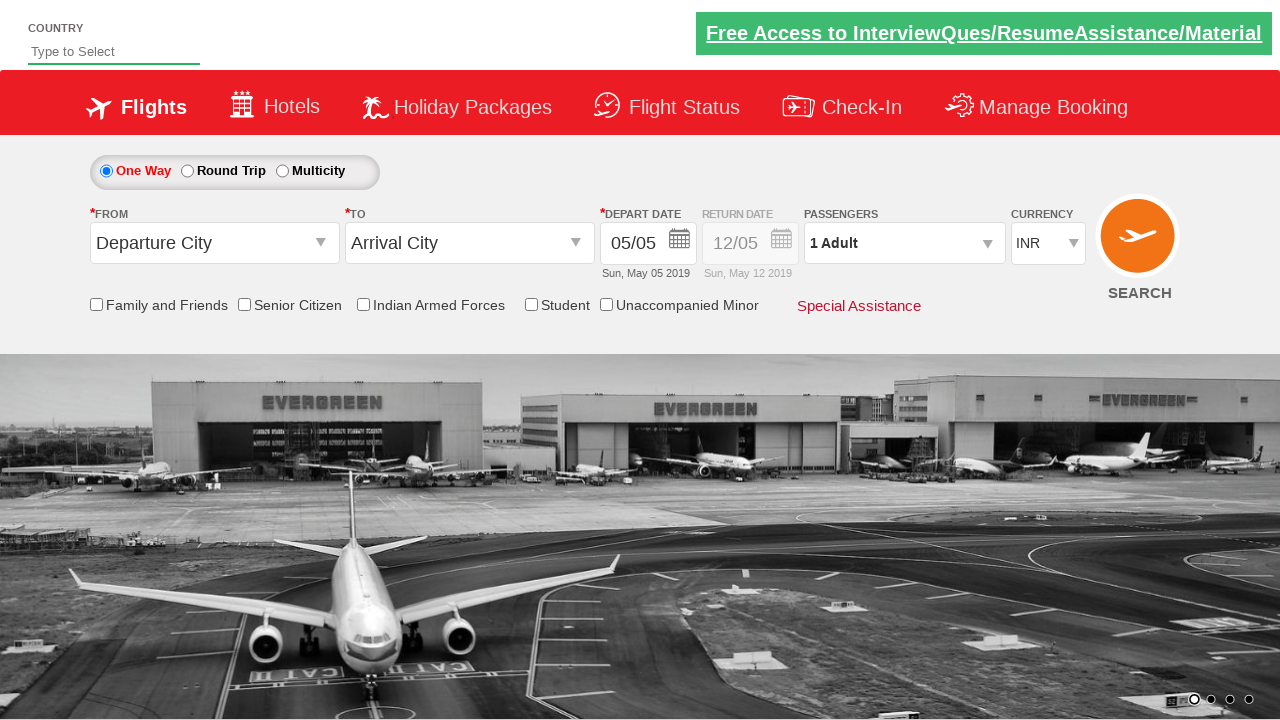

Selected USD currency from dropdown menu (index 3) on #ctl00_mainContent_DropDownListCurrency
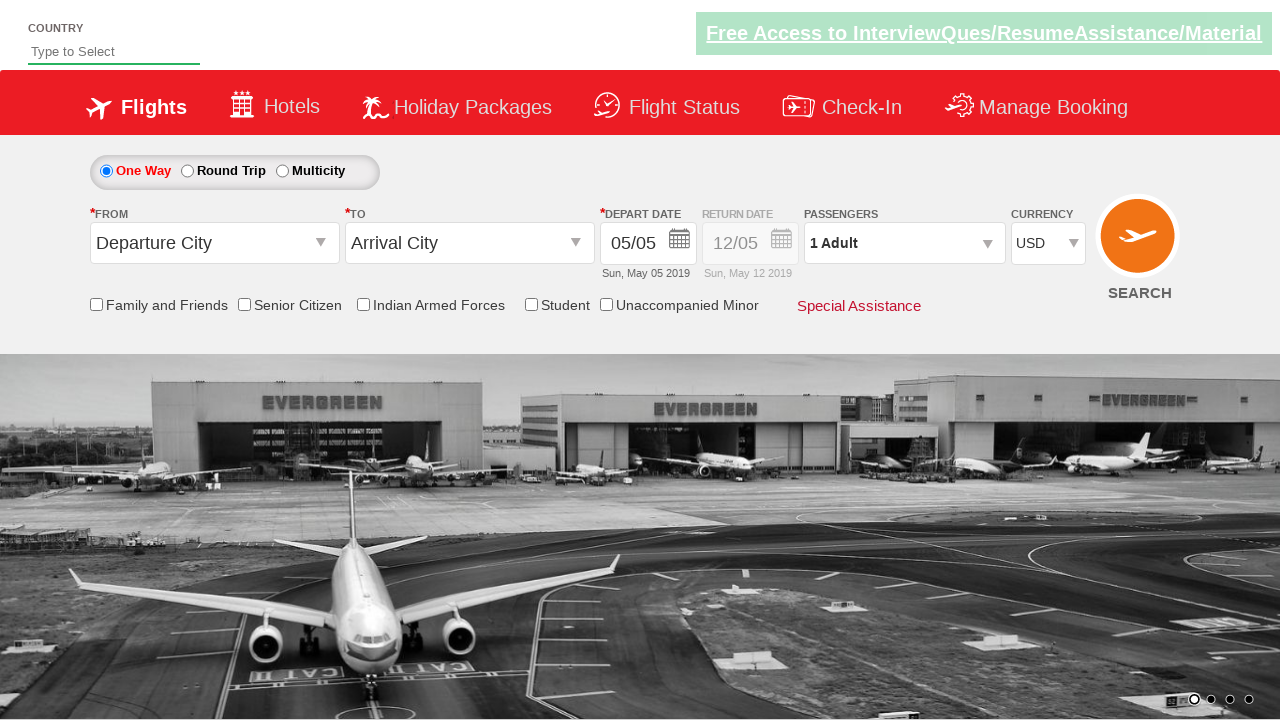

Waited 500ms for currency selection to be applied
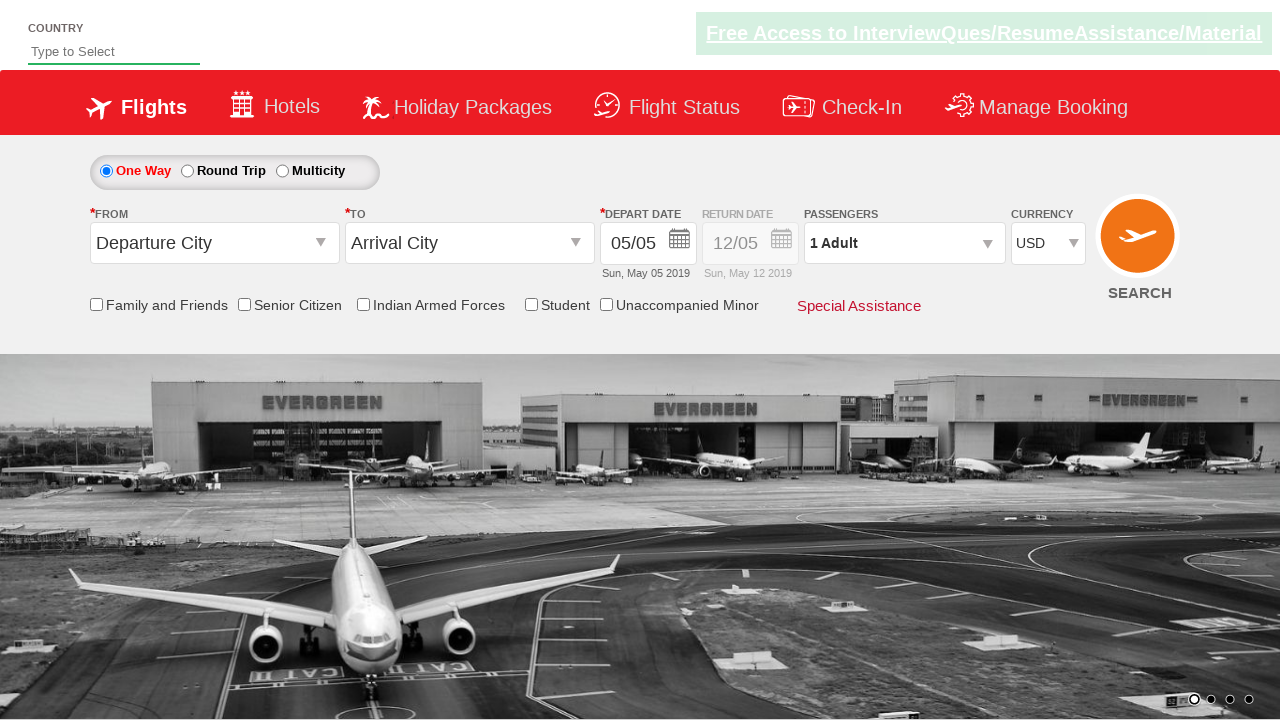

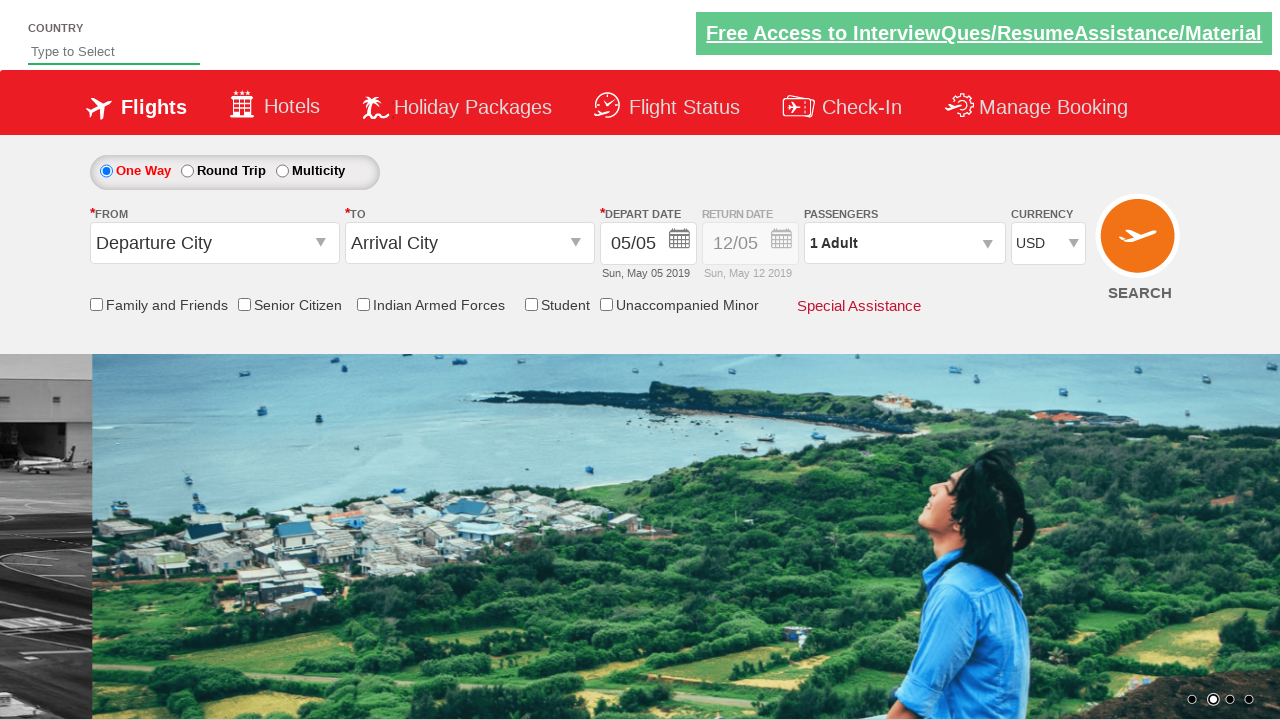